Tests that edits are saved when the input field loses focus (blur event)

Starting URL: https://demo.playwright.dev/todomvc

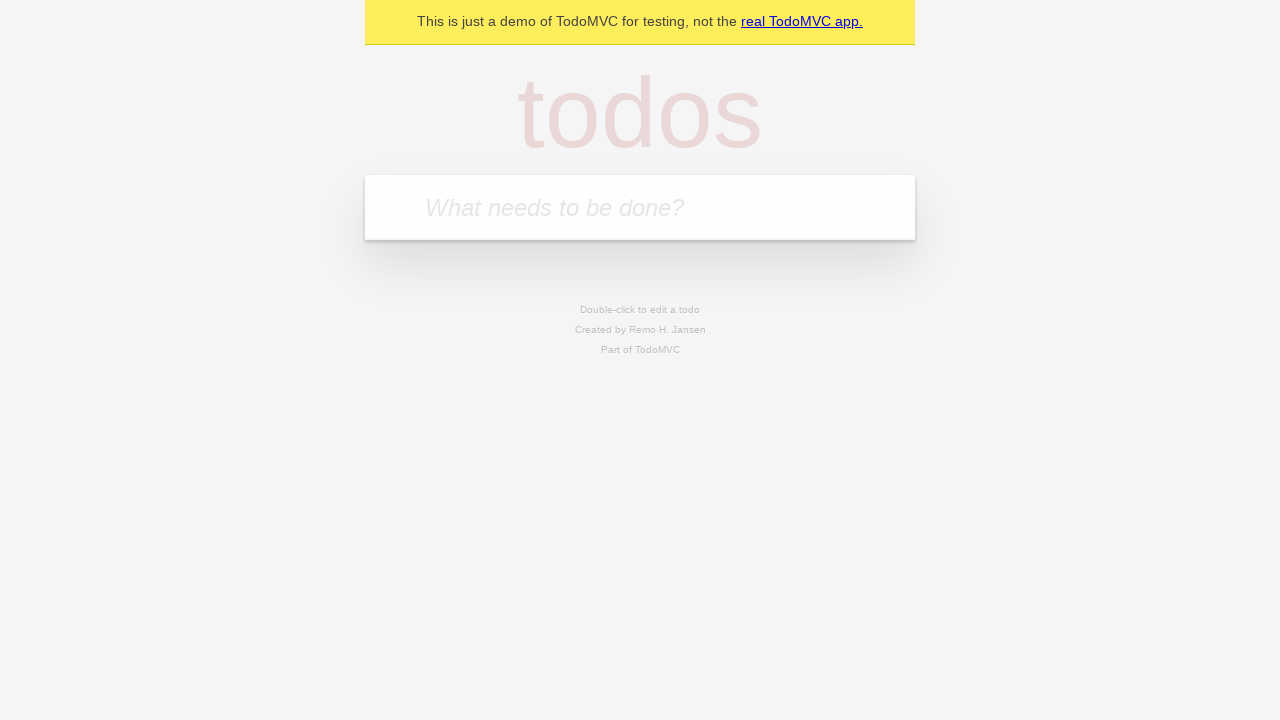

Filled first todo input with 'buy some cheese' on internal:attr=[placeholder="What needs to be done?"i]
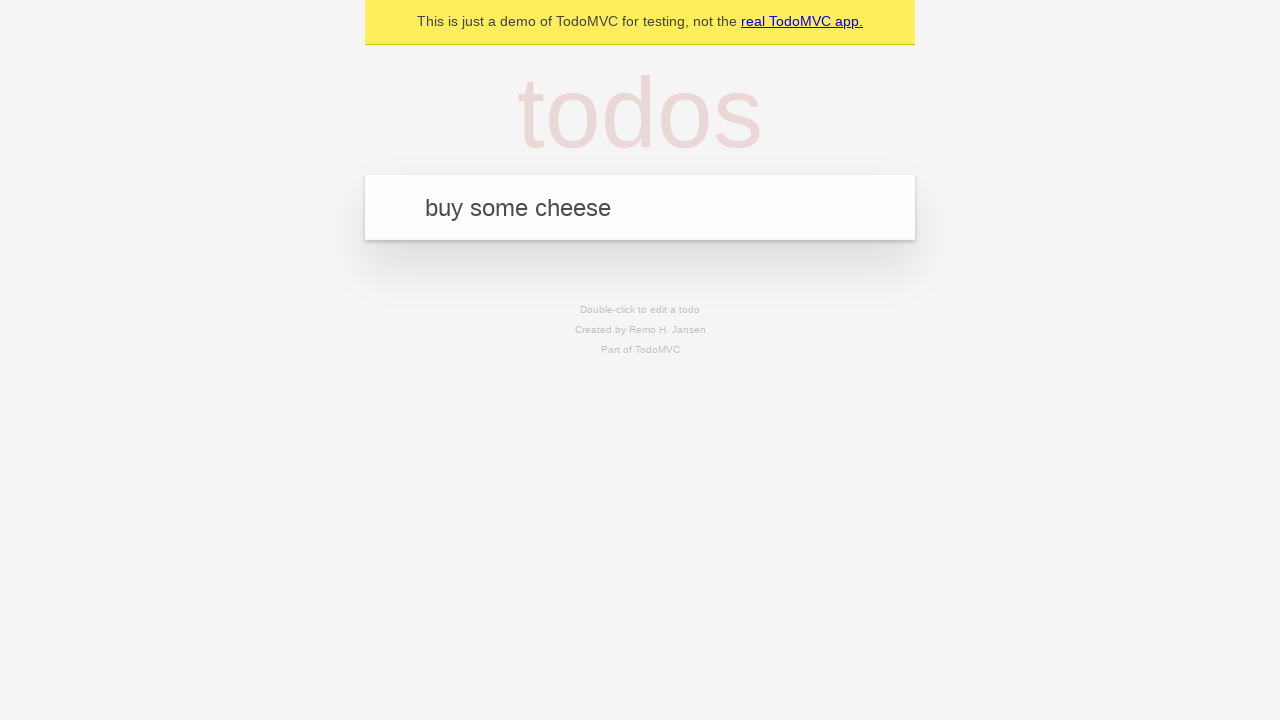

Pressed Enter to create first todo on internal:attr=[placeholder="What needs to be done?"i]
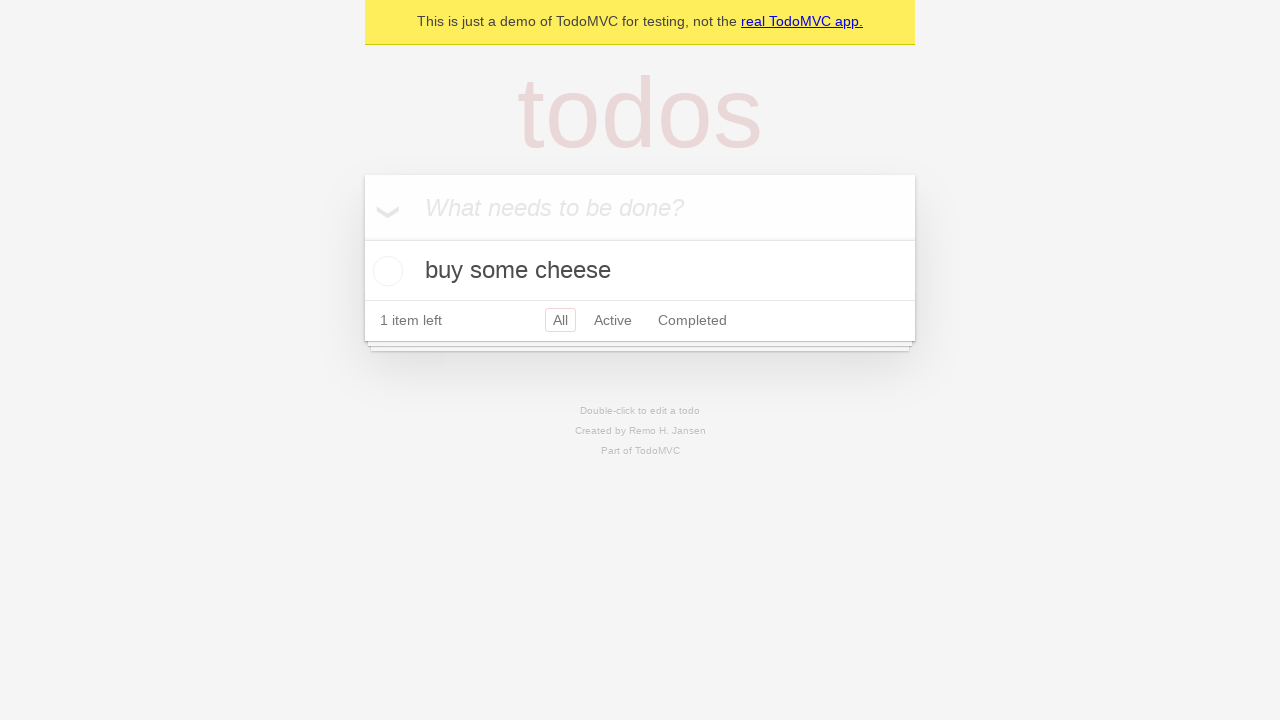

Filled second todo input with 'feed the cat' on internal:attr=[placeholder="What needs to be done?"i]
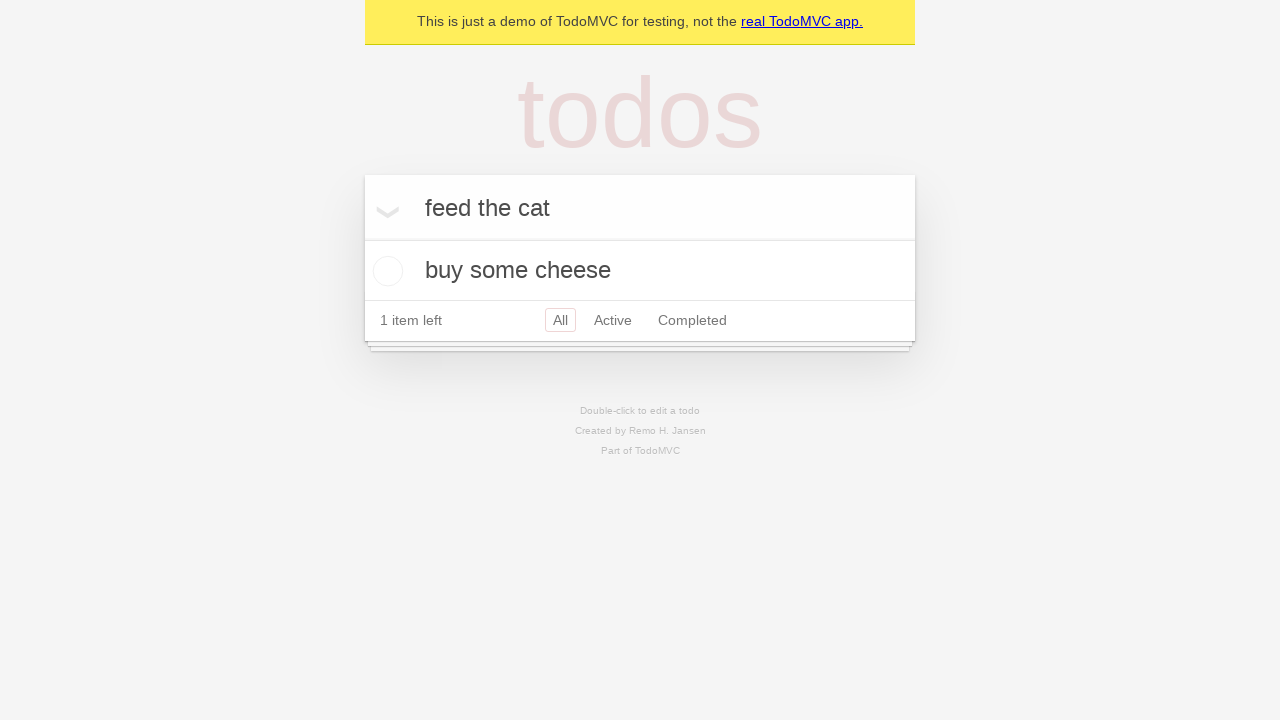

Pressed Enter to create second todo on internal:attr=[placeholder="What needs to be done?"i]
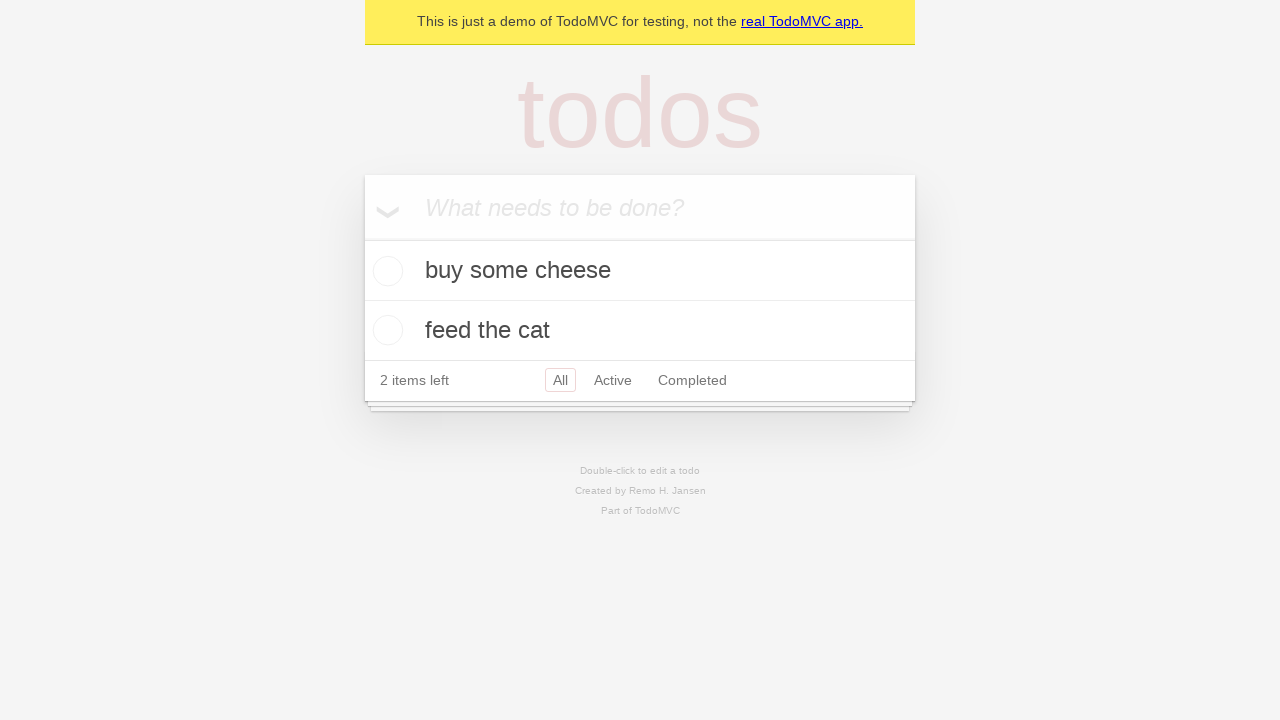

Filled third todo input with 'book a doctors appointment' on internal:attr=[placeholder="What needs to be done?"i]
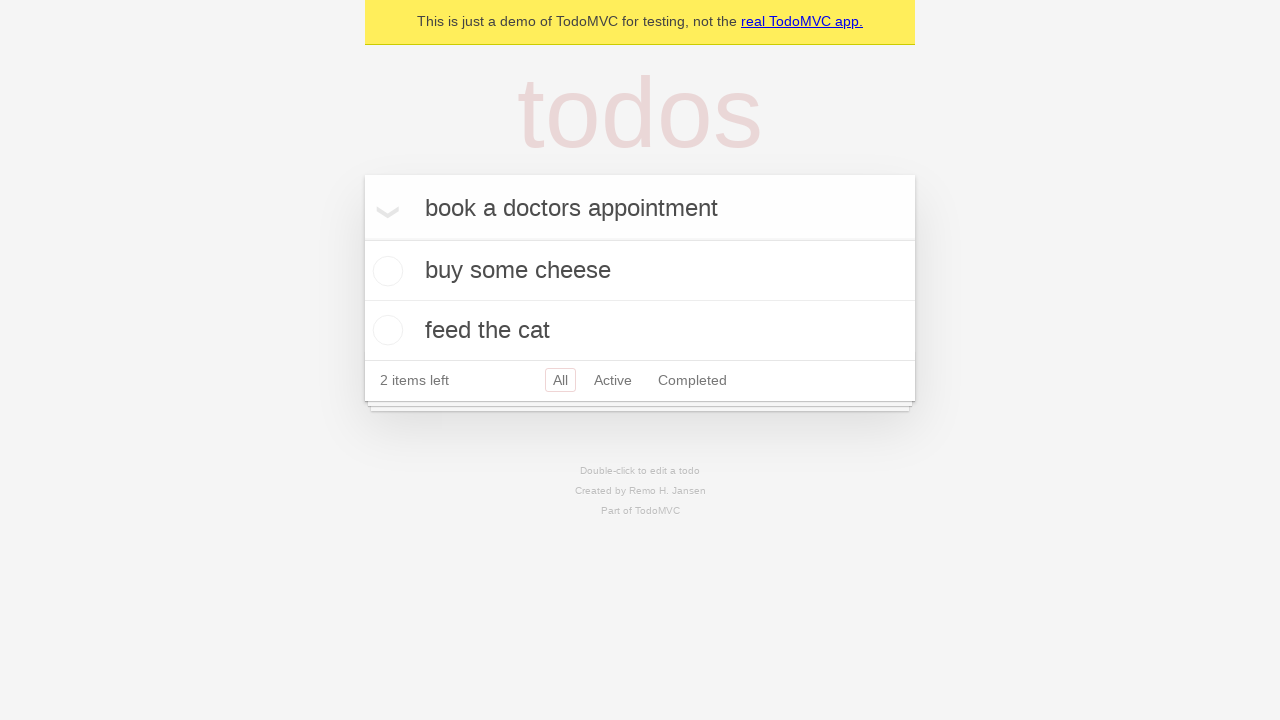

Pressed Enter to create third todo on internal:attr=[placeholder="What needs to be done?"i]
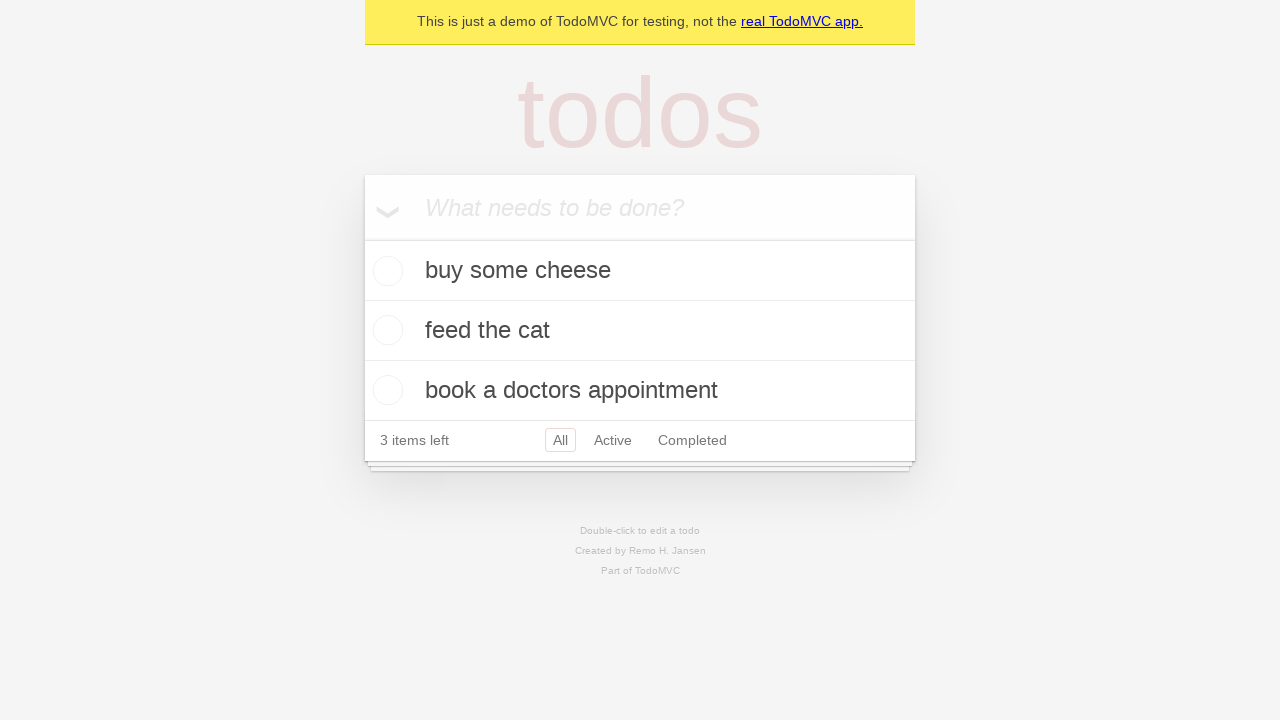

All todo items loaded
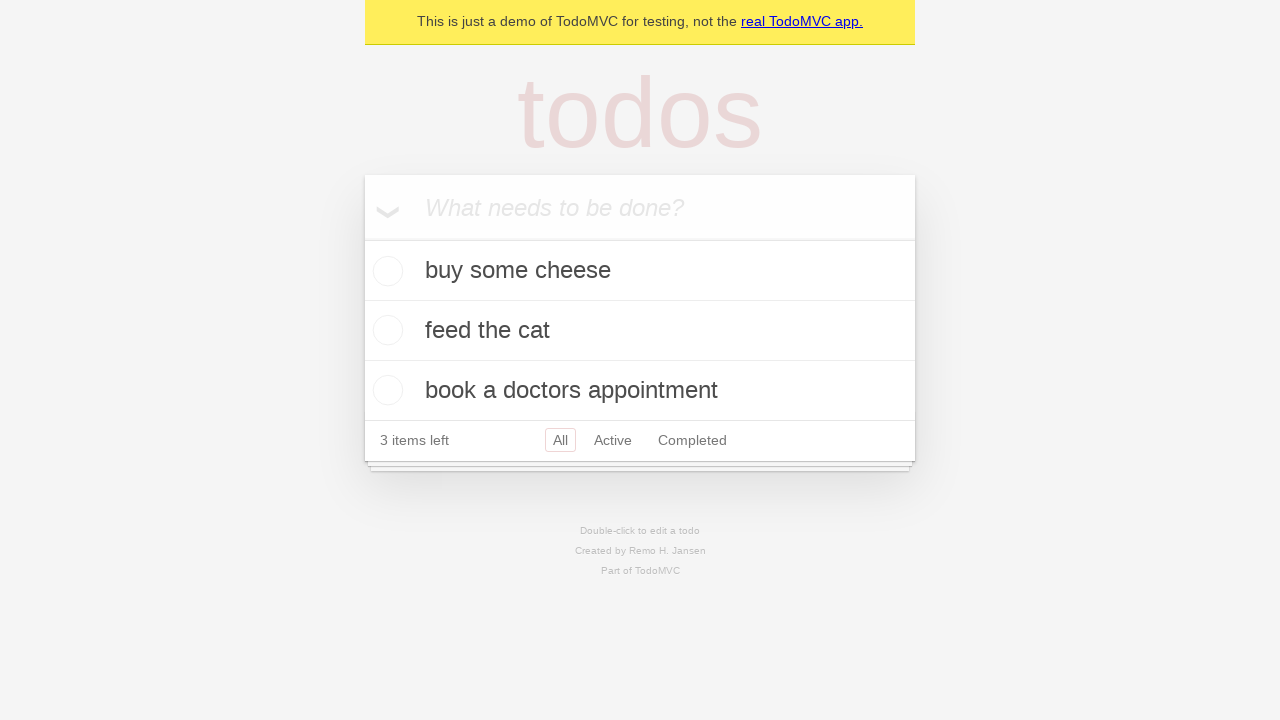

Double-clicked second todo item to enter edit mode at (640, 331) on internal:testid=[data-testid="todo-item"s] >> nth=1
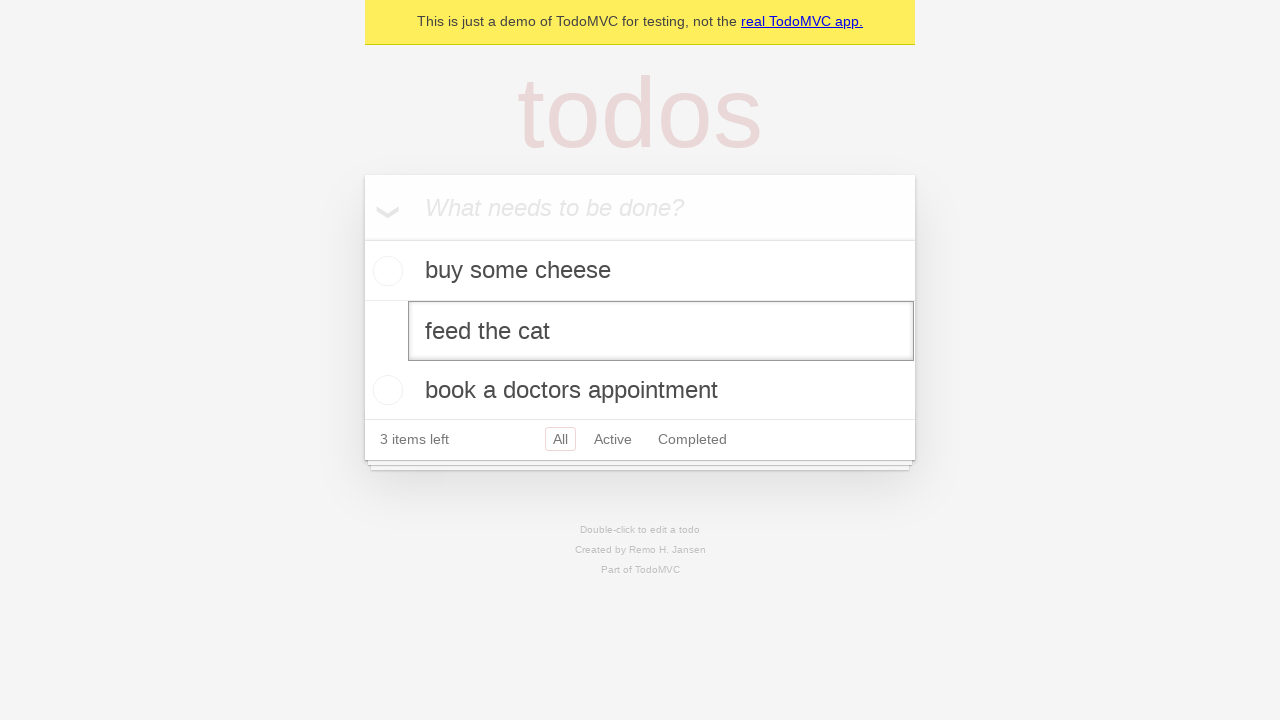

Changed todo text to 'buy some sausages' on internal:testid=[data-testid="todo-item"s] >> nth=1 >> internal:role=textbox[nam
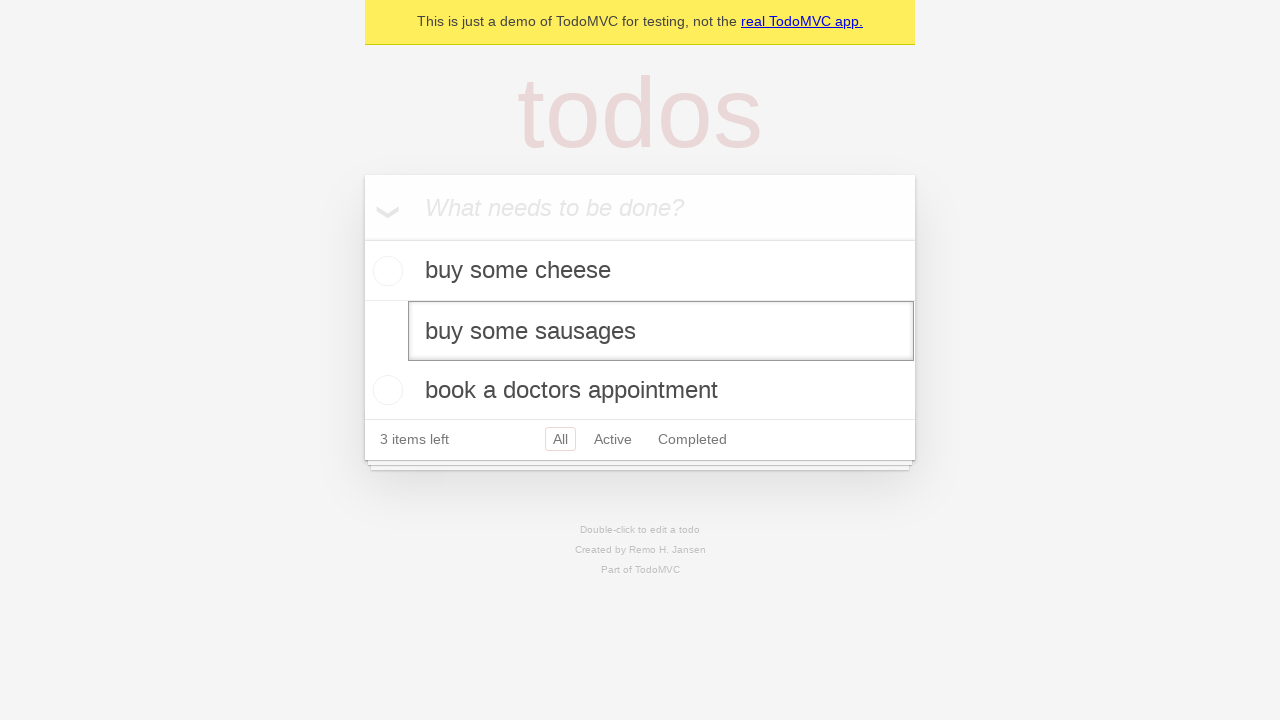

Dispatched blur event to save edited todo
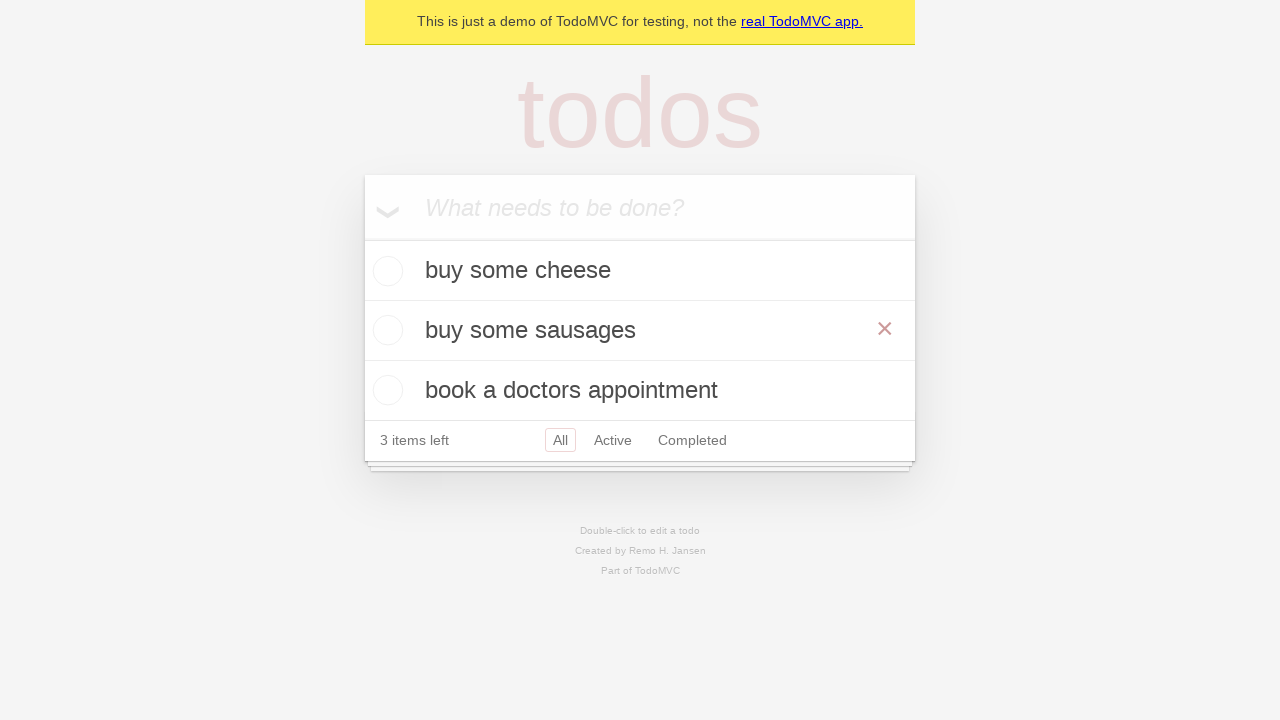

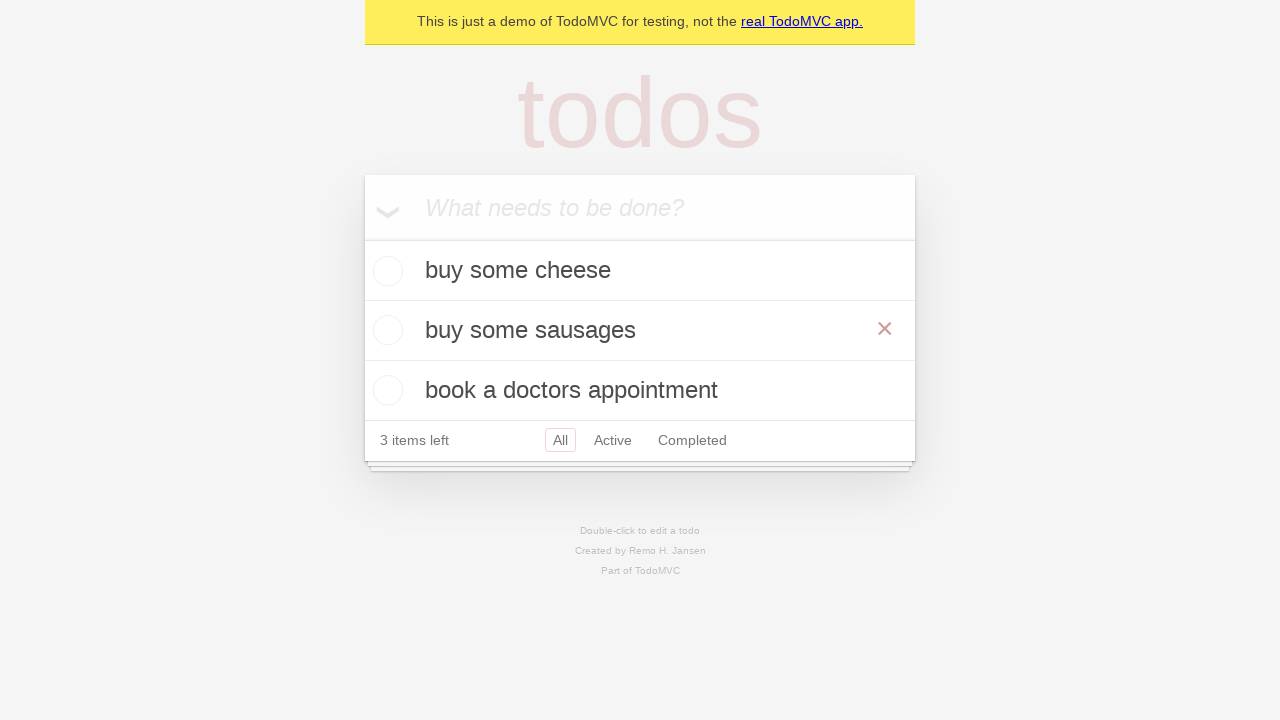